Tests drag and drop functionality by dragging a source element to a target element

Starting URL: https://bonigarcia.dev/selenium-webdriver-java/drag-and-drop.html

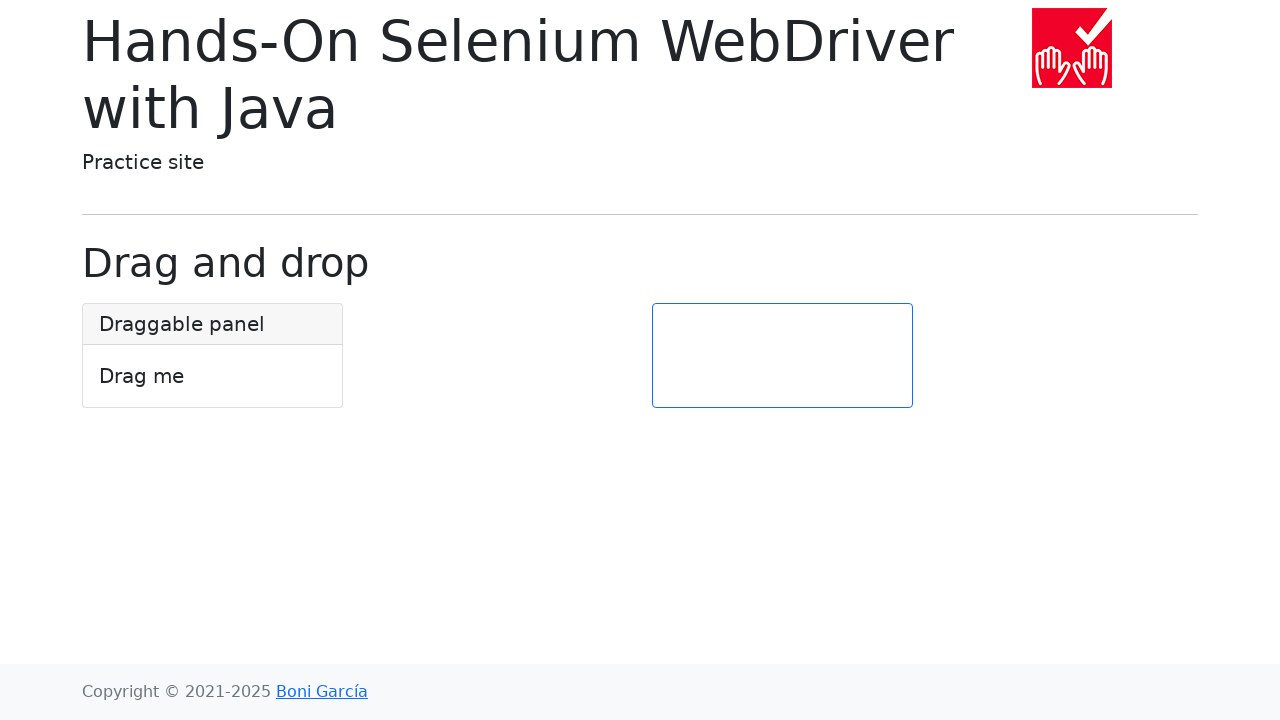

Located the draggable source element
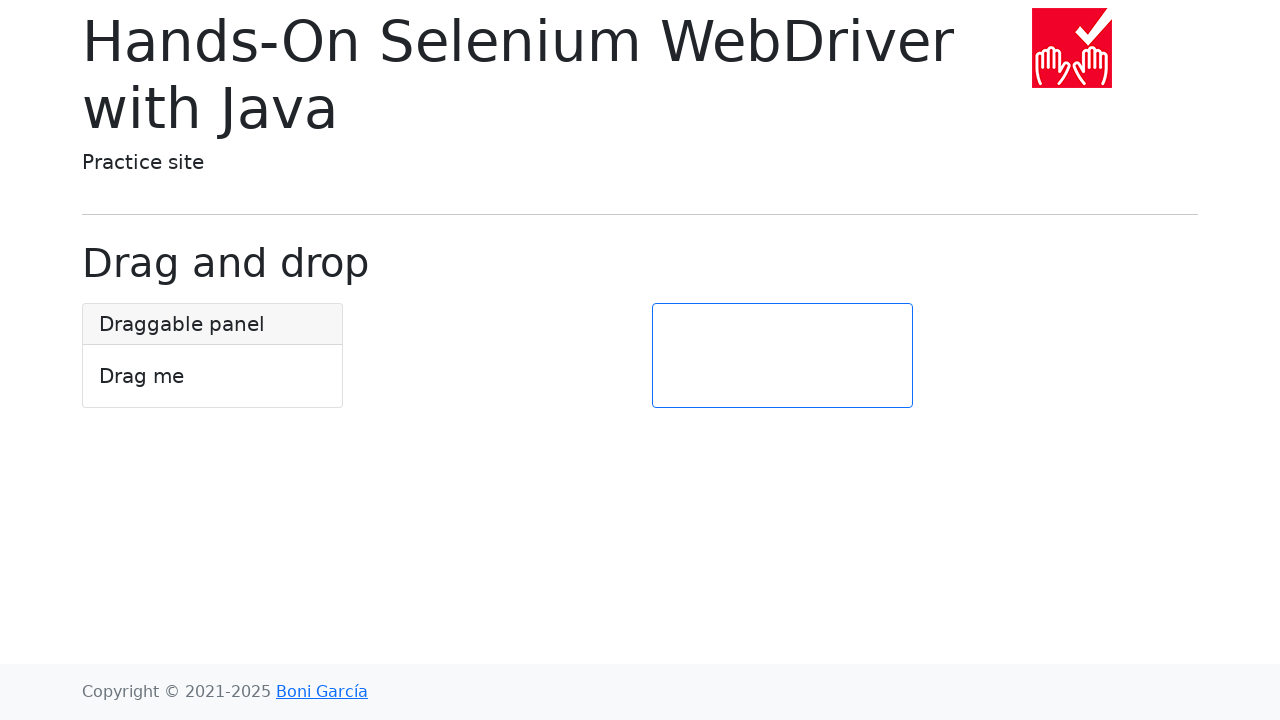

Located the target drop element
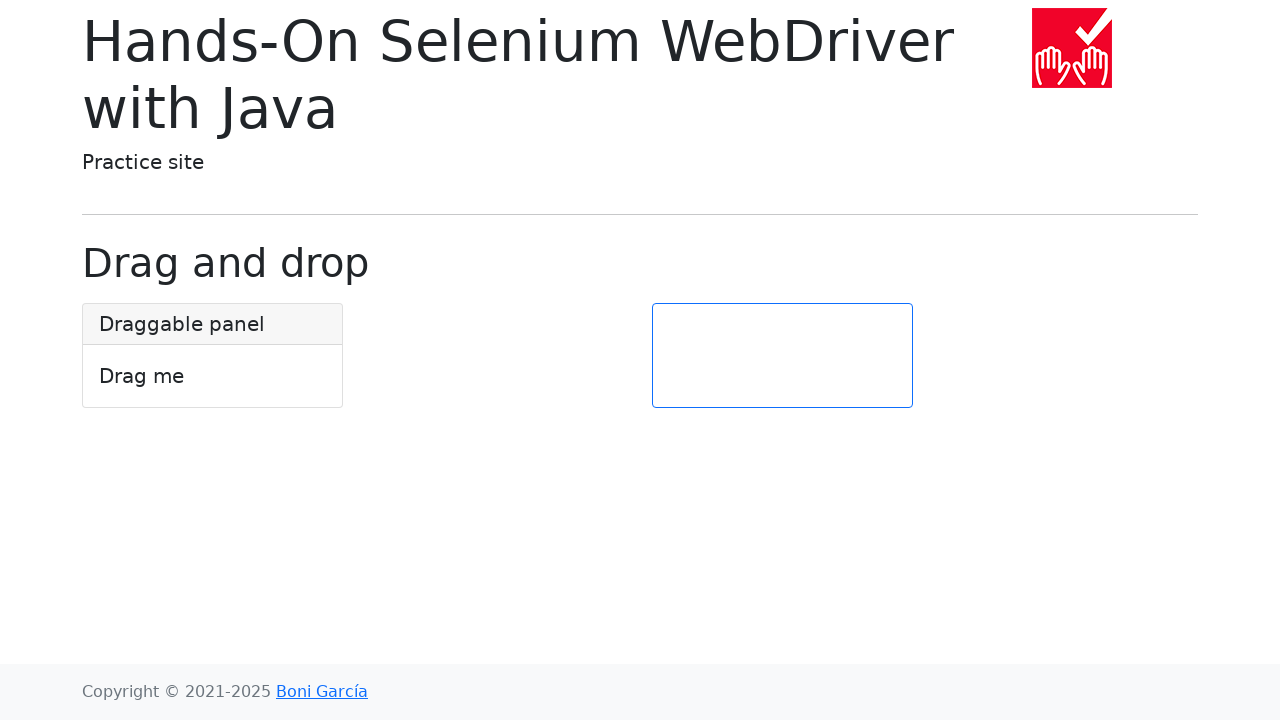

Dragged source element to target element at (782, 356)
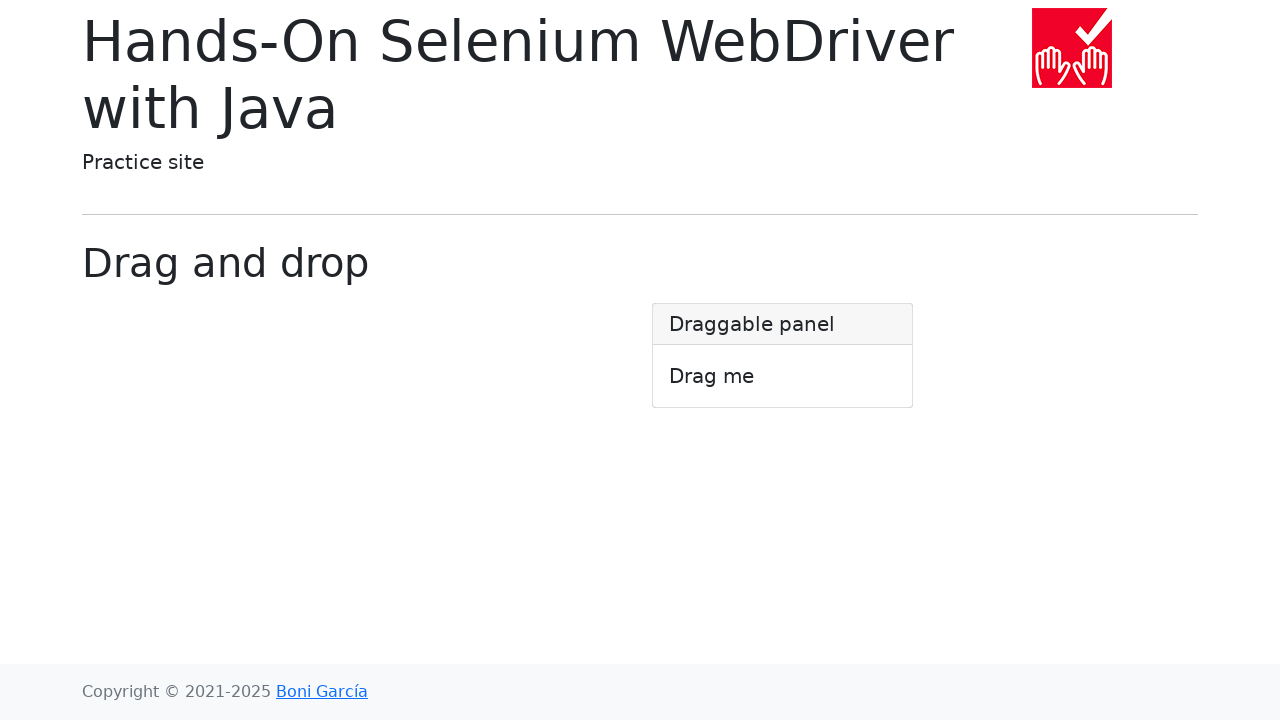

Retrieved bounding box of source element after drag
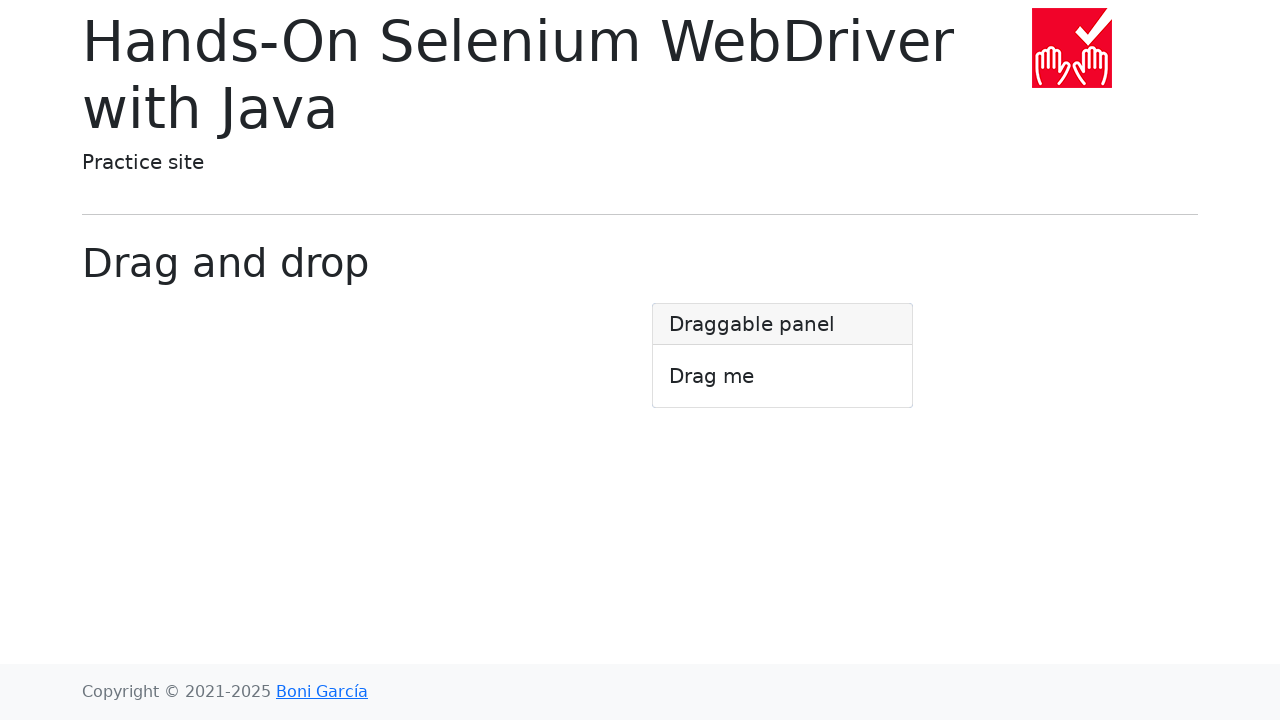

Retrieved bounding box of target element
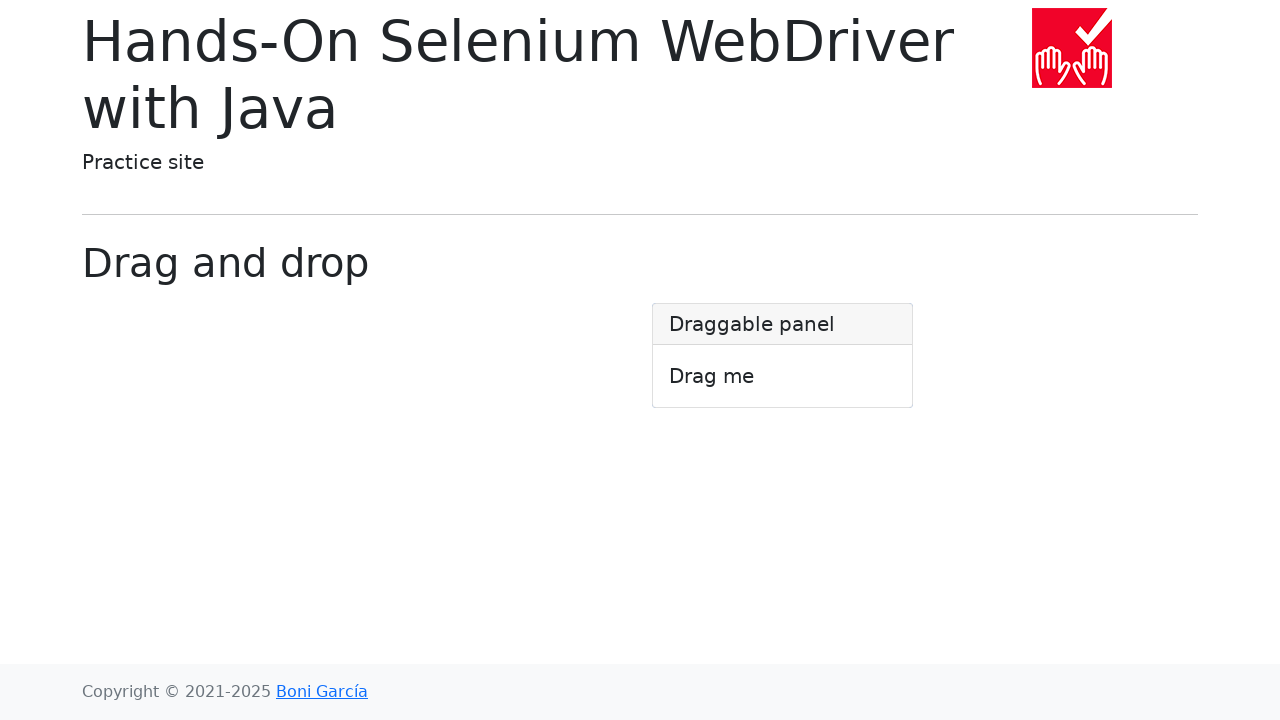

Verified that source element is now at target location
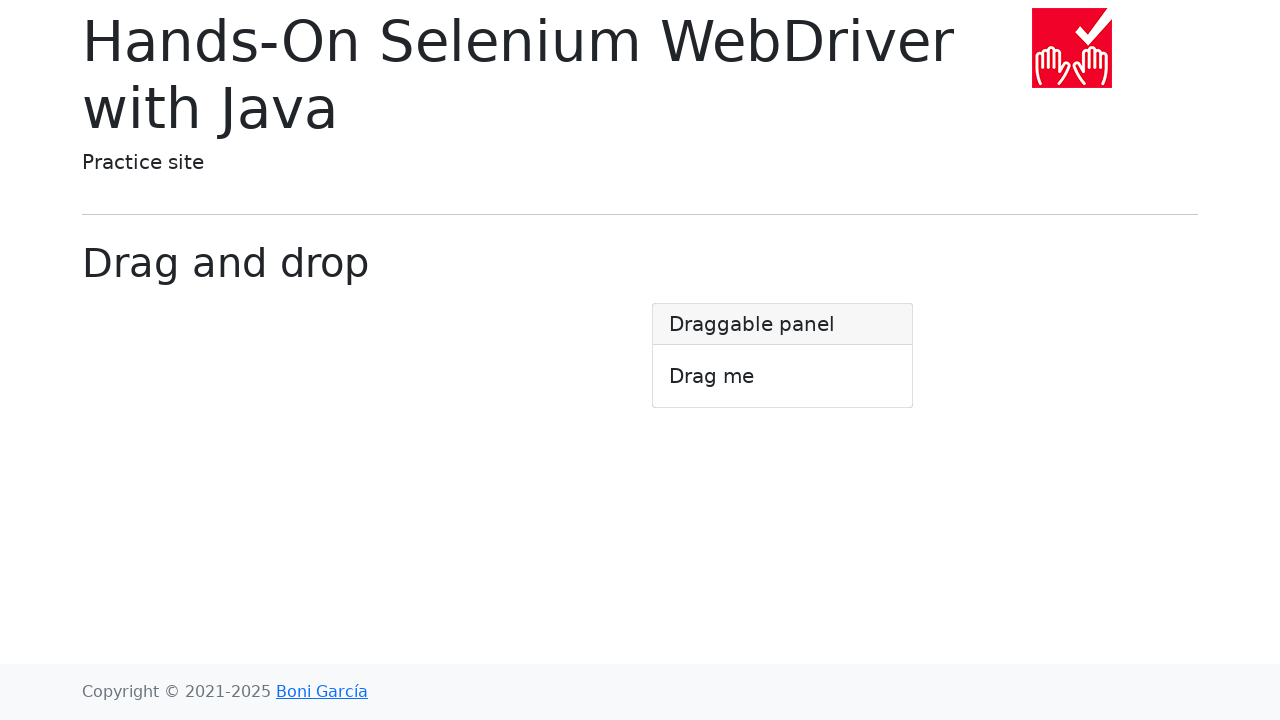

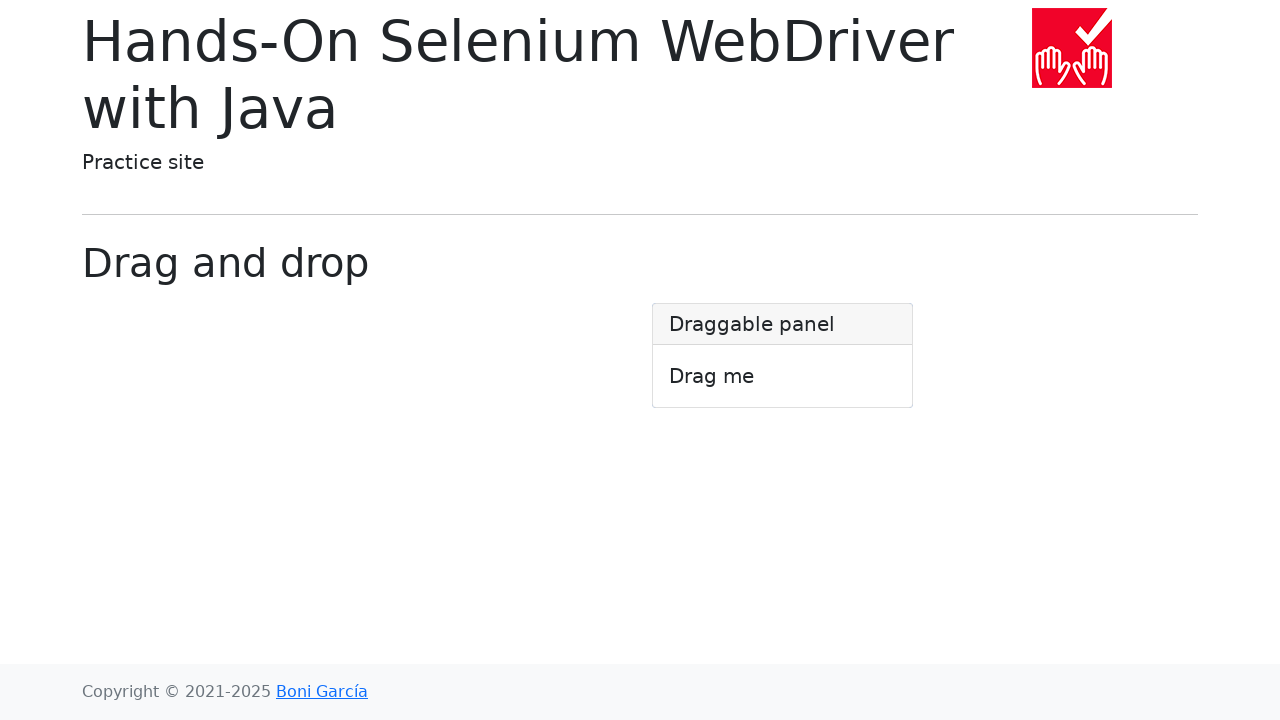